Navigates to DuckDuckGo homepage and verifies the page title is loaded (the original test intentionally checks for wrong title "Google" to demonstrate a bug)

Starting URL: https://duckduckgo.com/

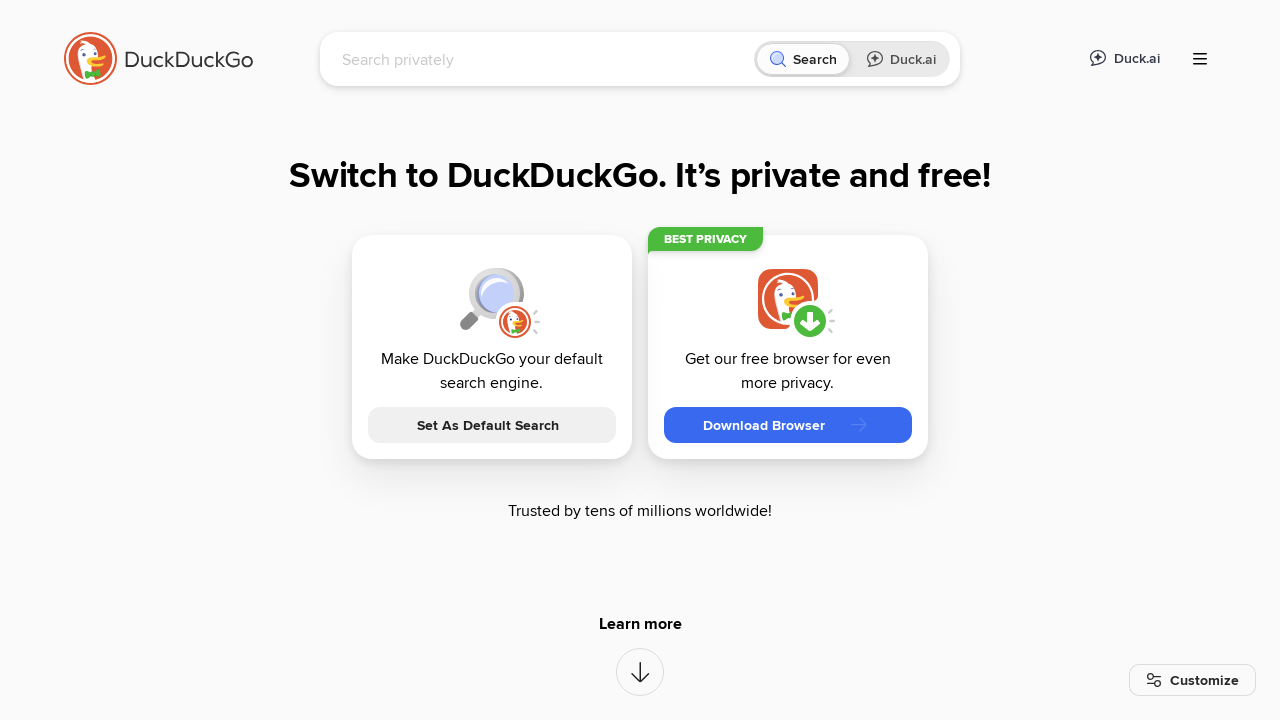

Navigated to DuckDuckGo homepage
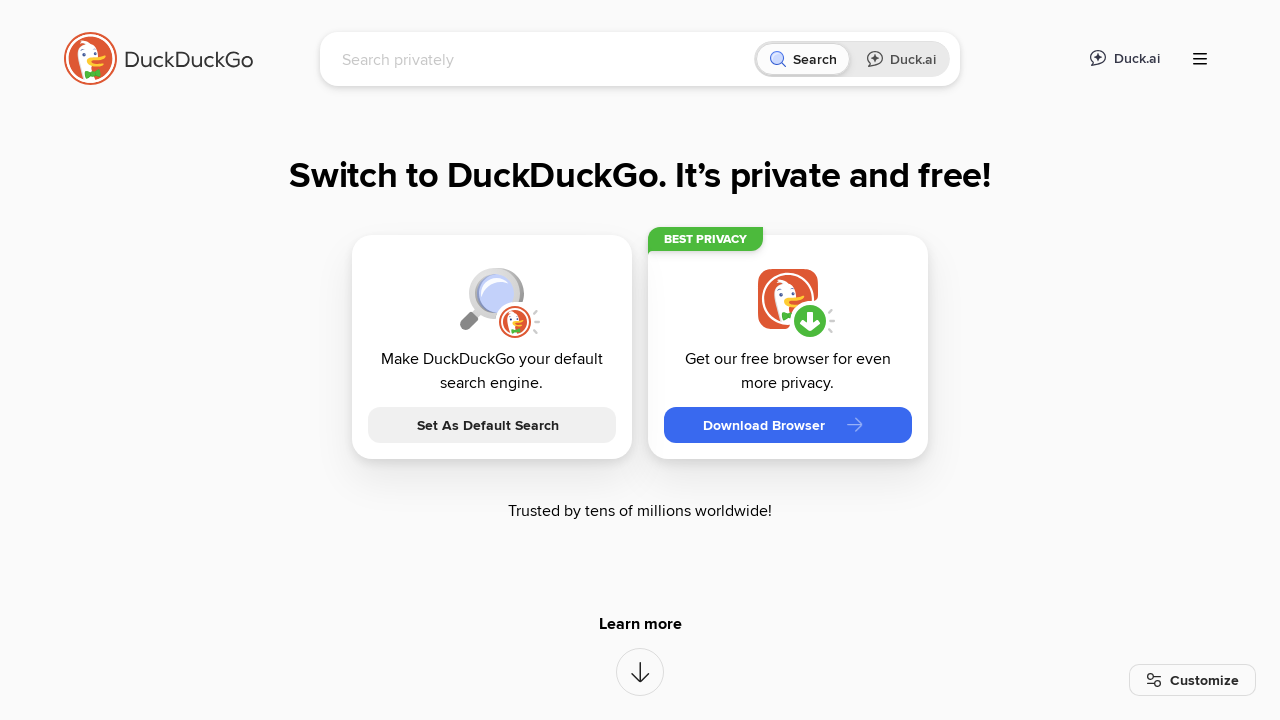

Page fully loaded (domcontentloaded)
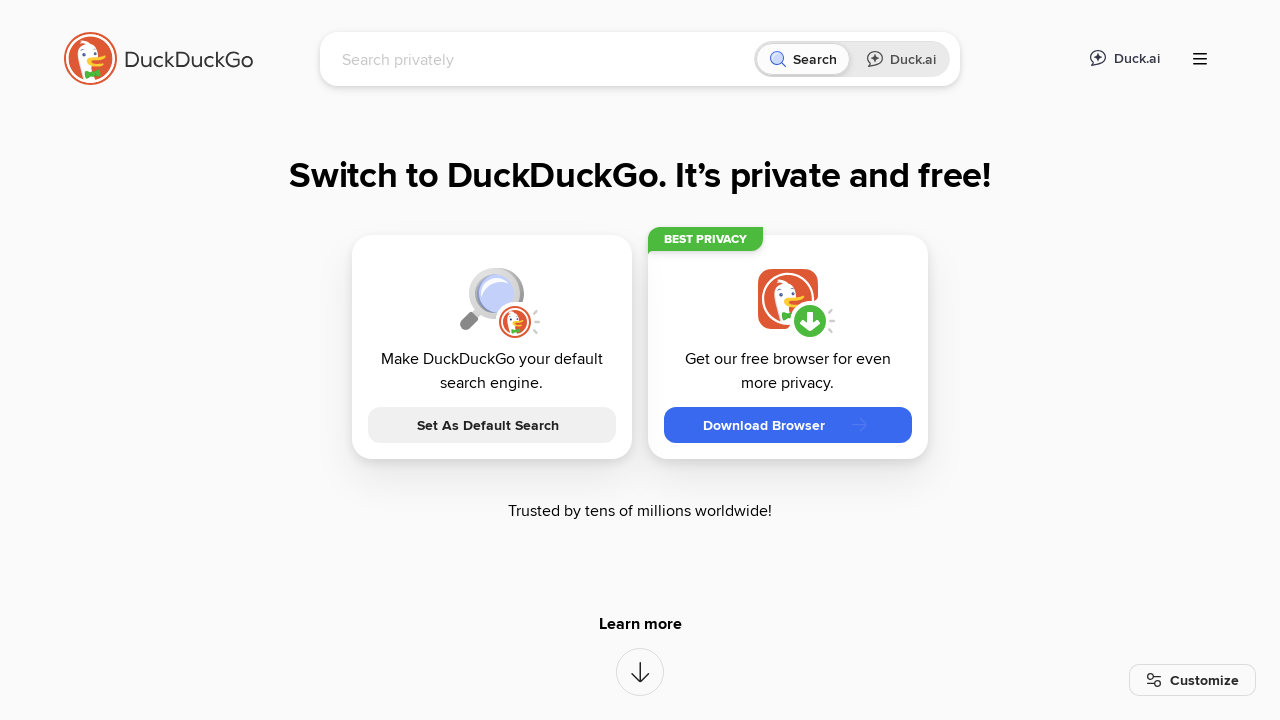

Retrieved page title: 'DuckDuckGo - Protection. Privacy. Peace of mind.'
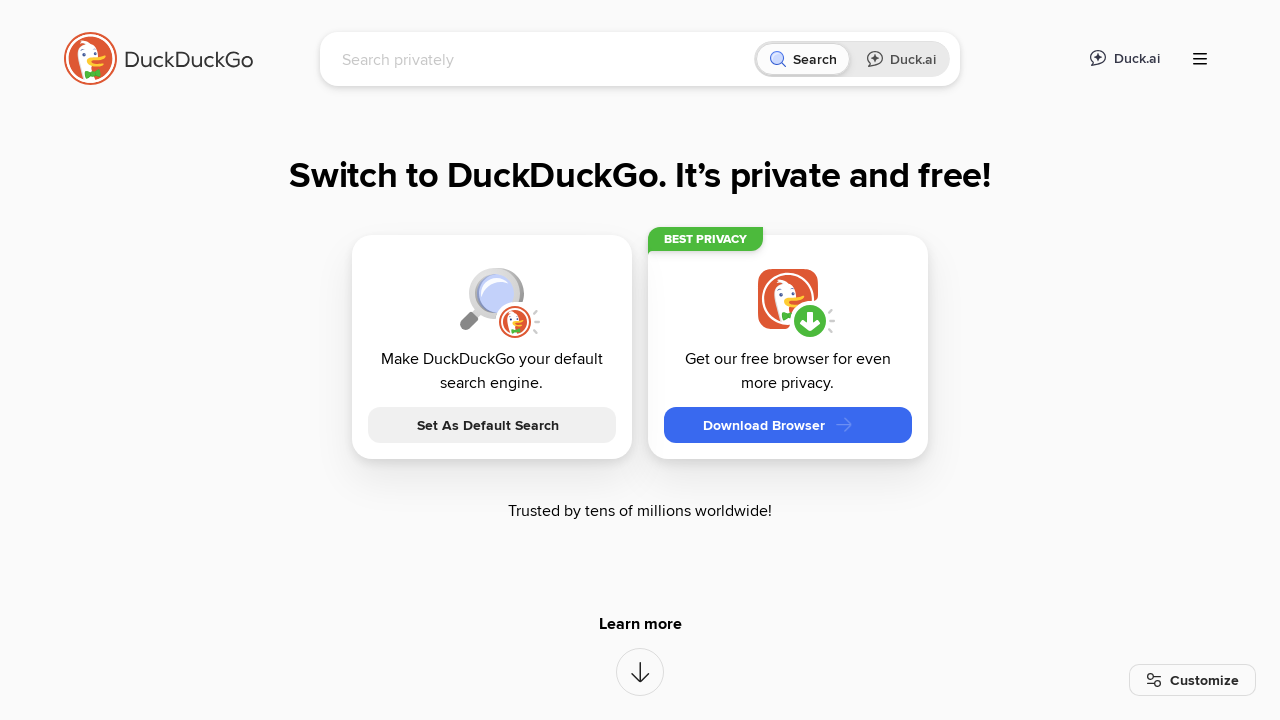

Verified page title is present and non-empty
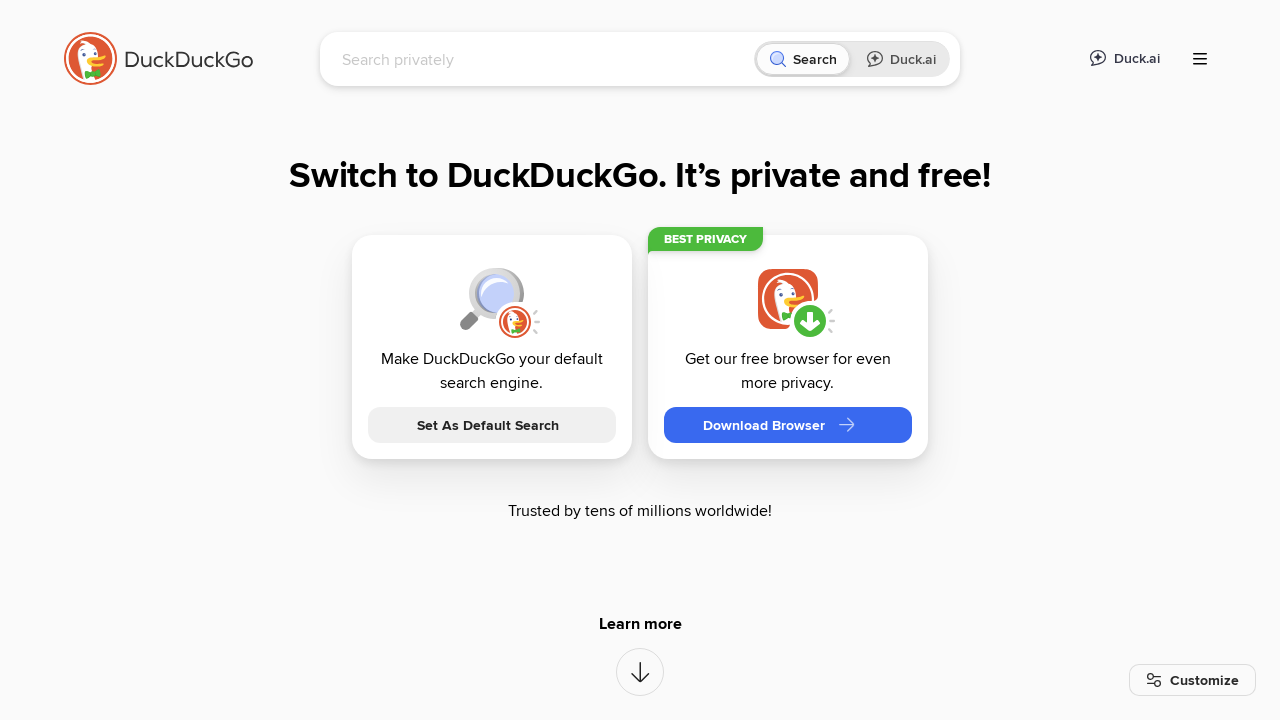

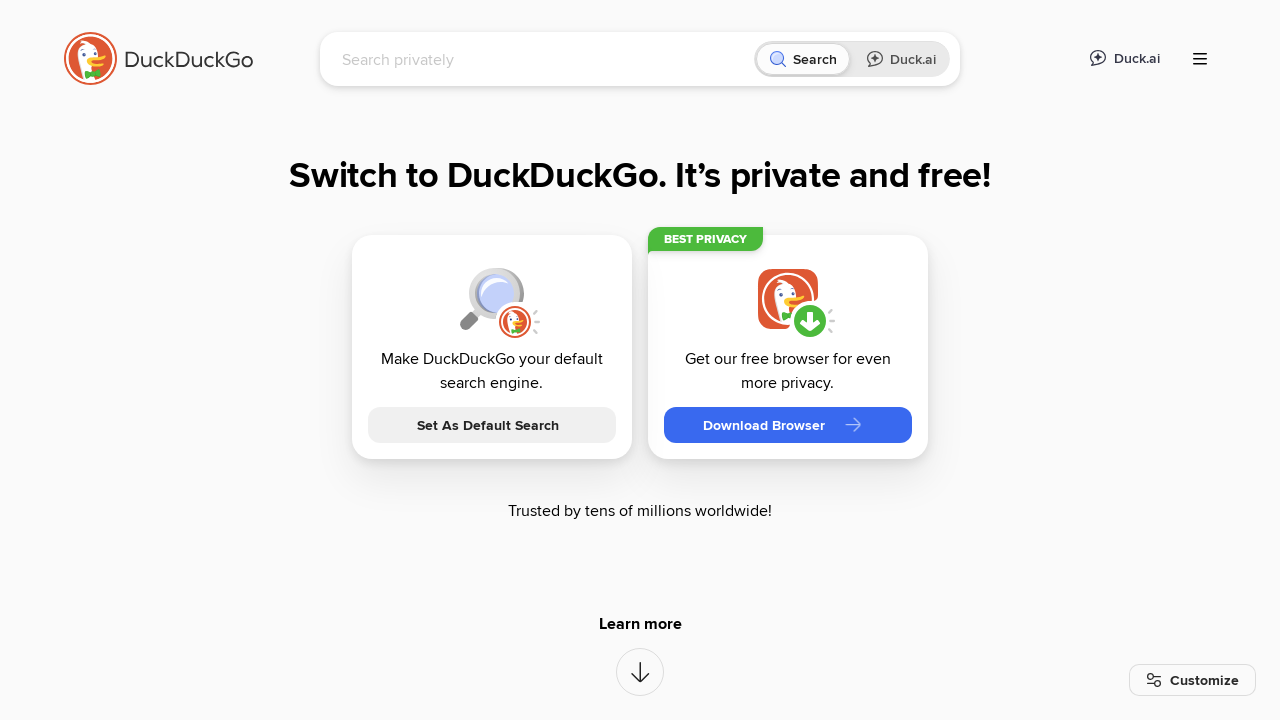